Tests drag functionality on jQuery UI demo page by dragging an element to a new position

Starting URL: https://jqueryui.com/draggable/

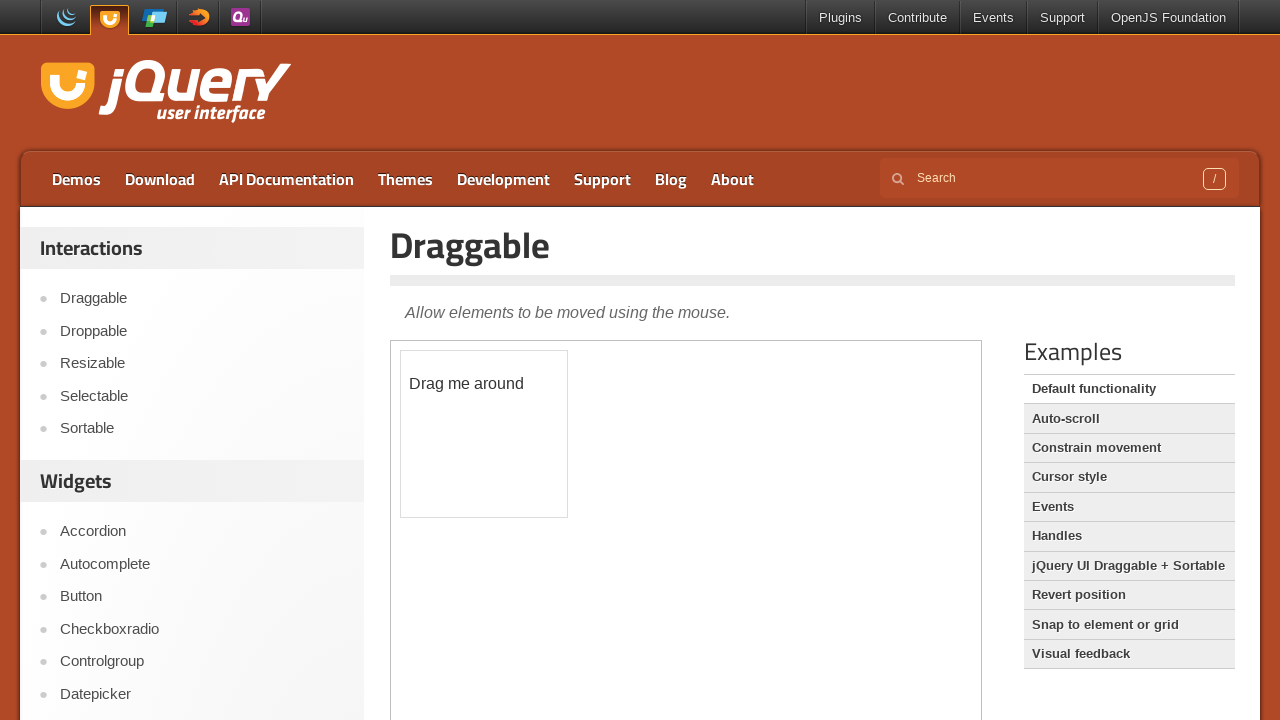

Located iframe containing draggable element
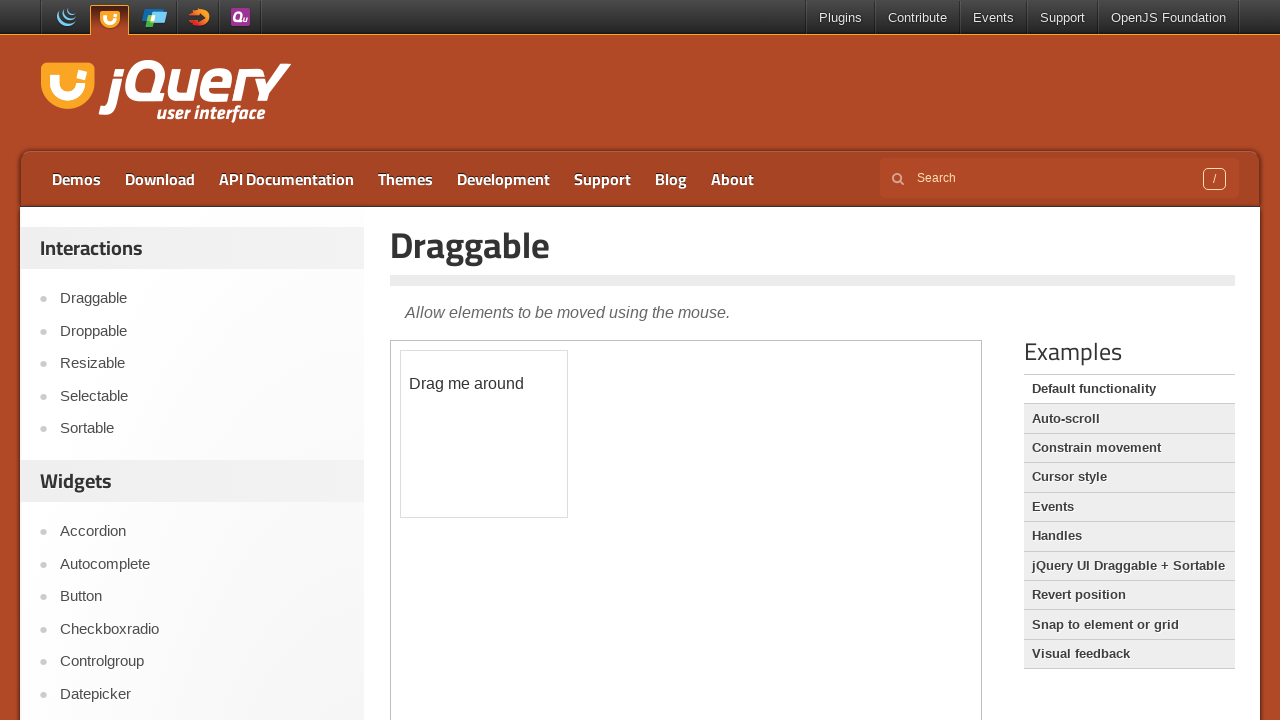

Located draggable element with id 'draggable'
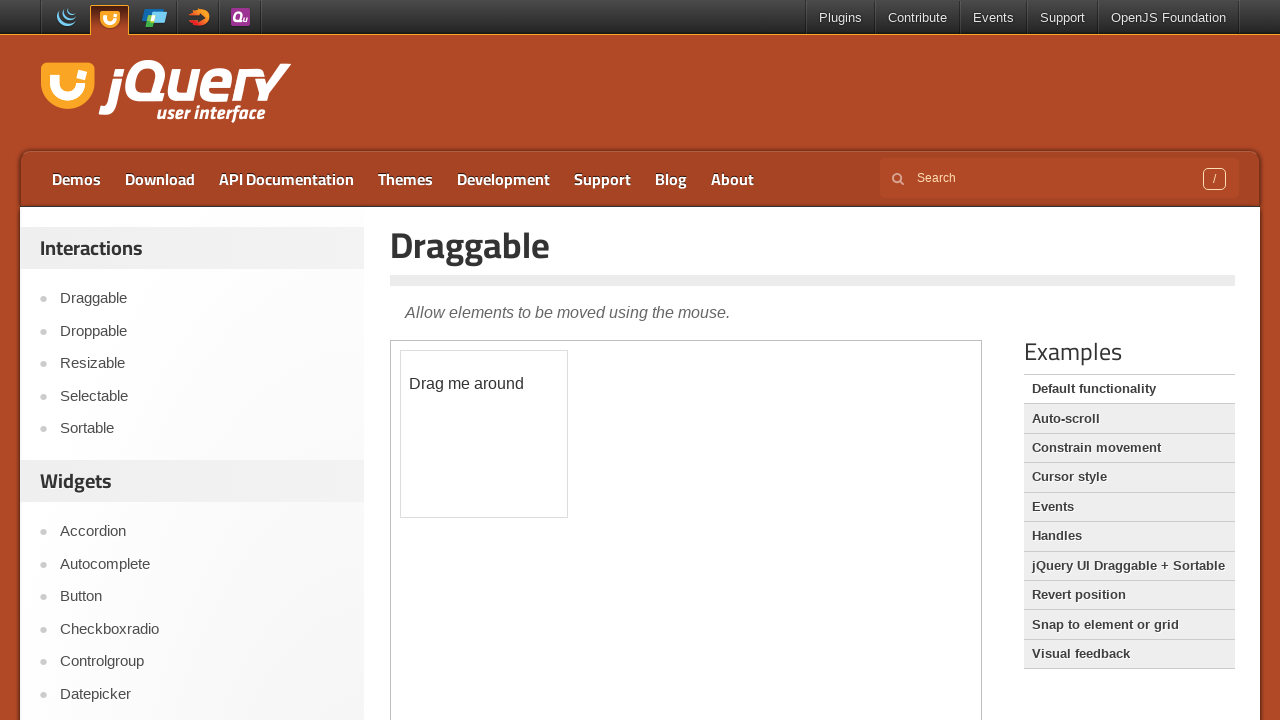

Retrieved bounding box of draggable element
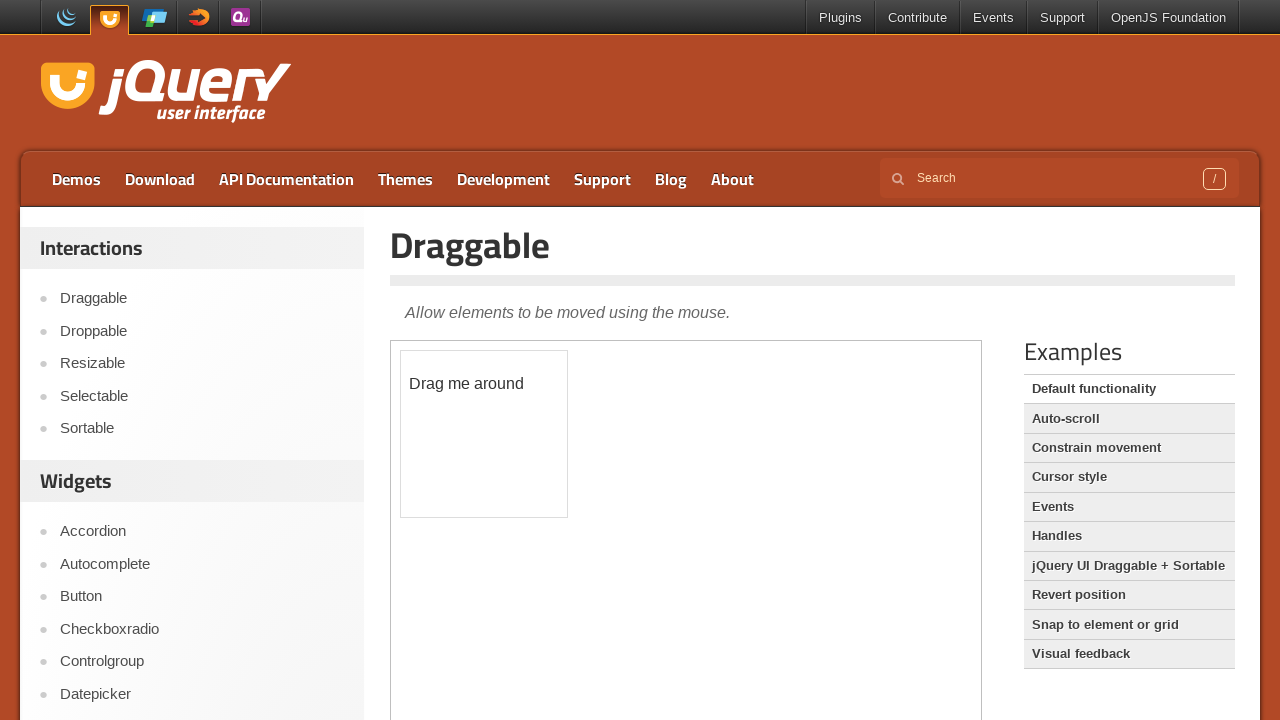

Moved mouse to center of draggable element at (484, 434)
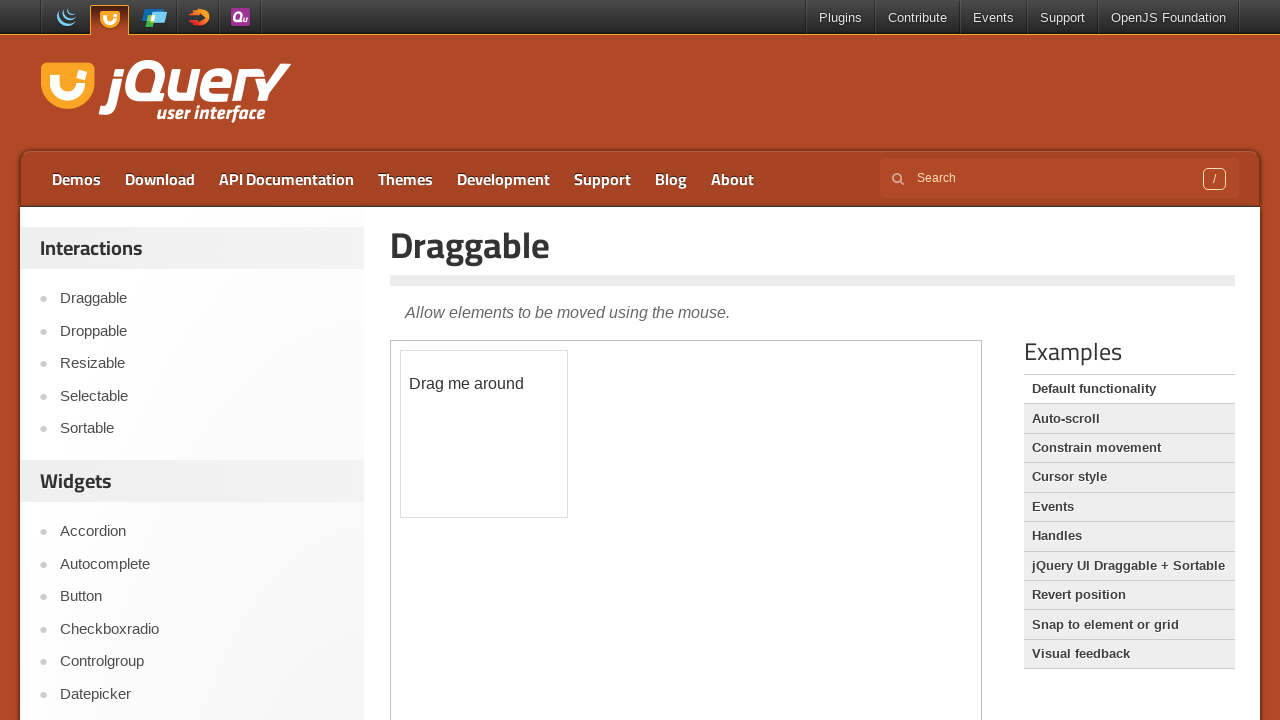

Pressed mouse button down on draggable element at (484, 434)
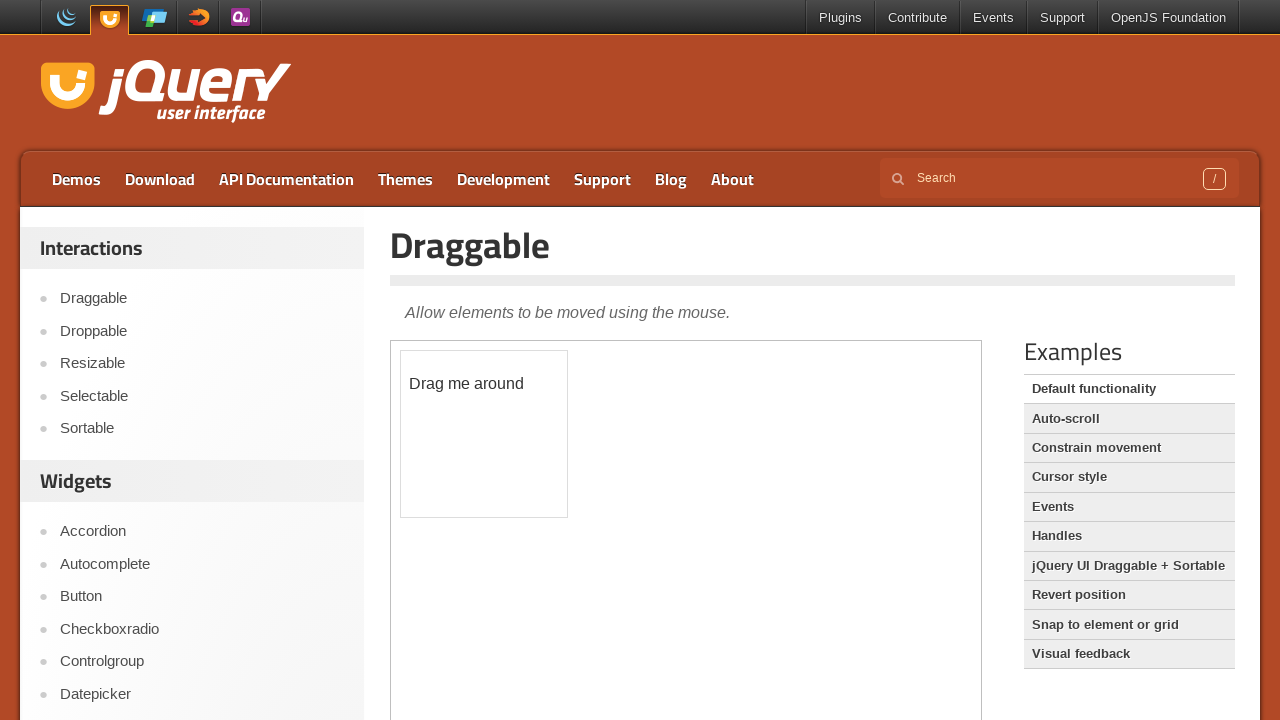

Dragged element 100px horizontally and 80px vertically at (584, 514)
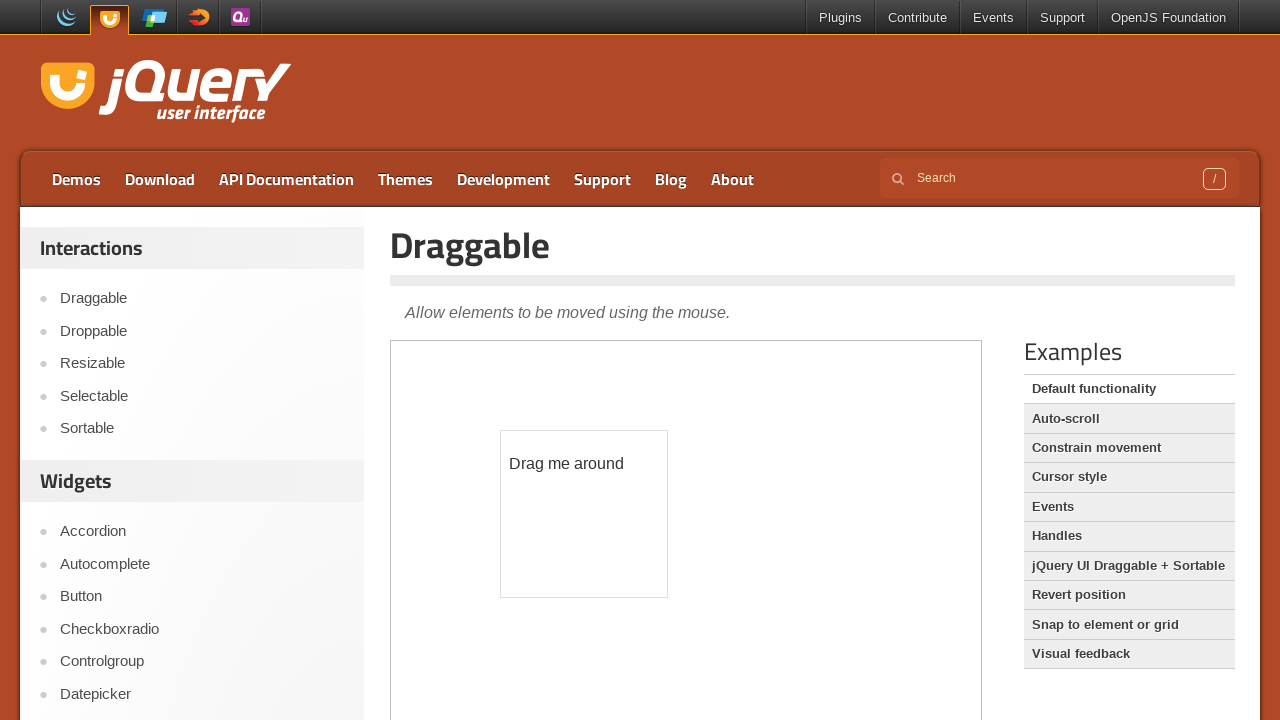

Released mouse button, completing drag operation at (584, 514)
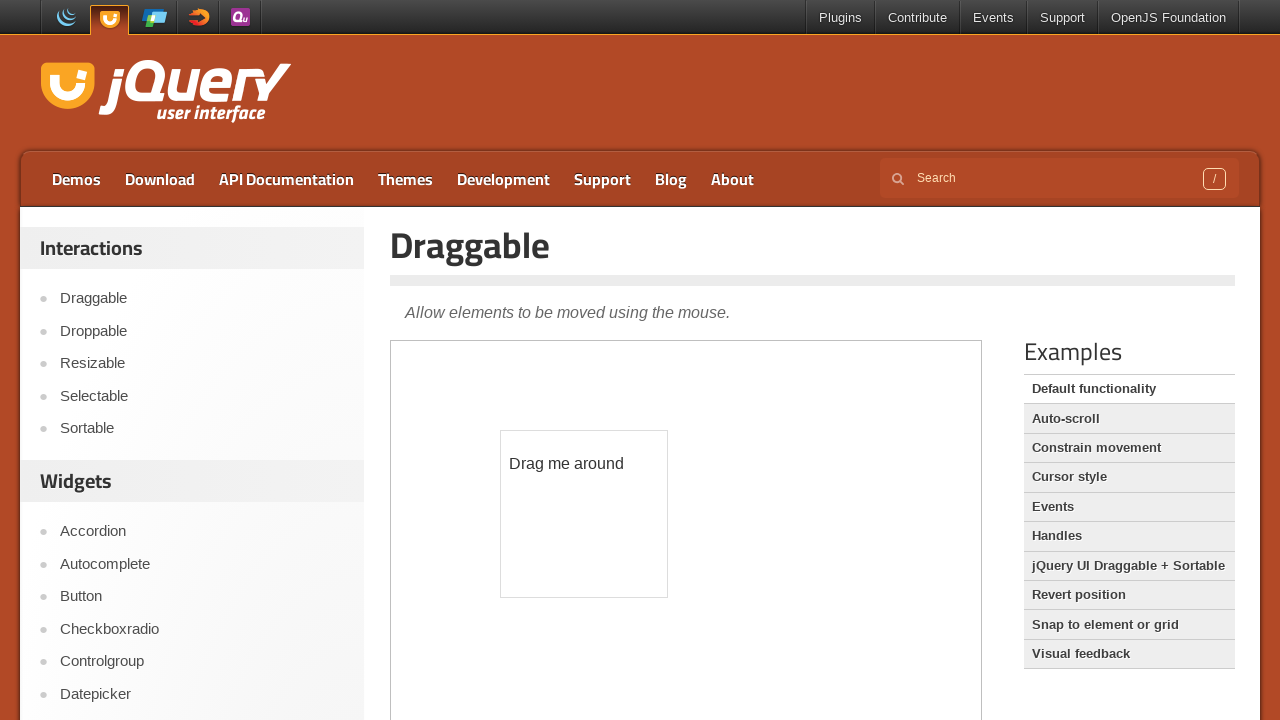

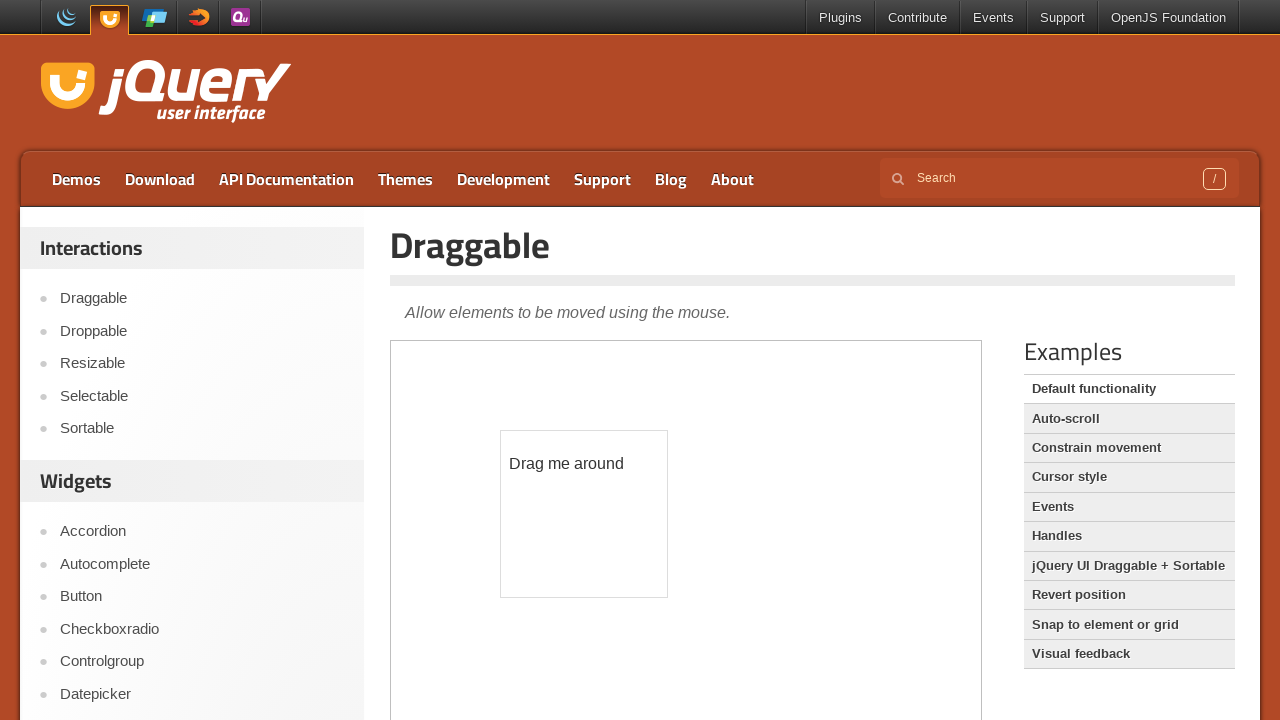